Tests keyboard shortcuts on a Selenium test page by pressing various key combinations (Ctrl+1, Shift+1, Ctrl+Shift+1, Alt+1, etc.) that trigger different background color changes.

Starting URL: https://www.selenium.dev/selenium/web/keyboard_shortcut.html

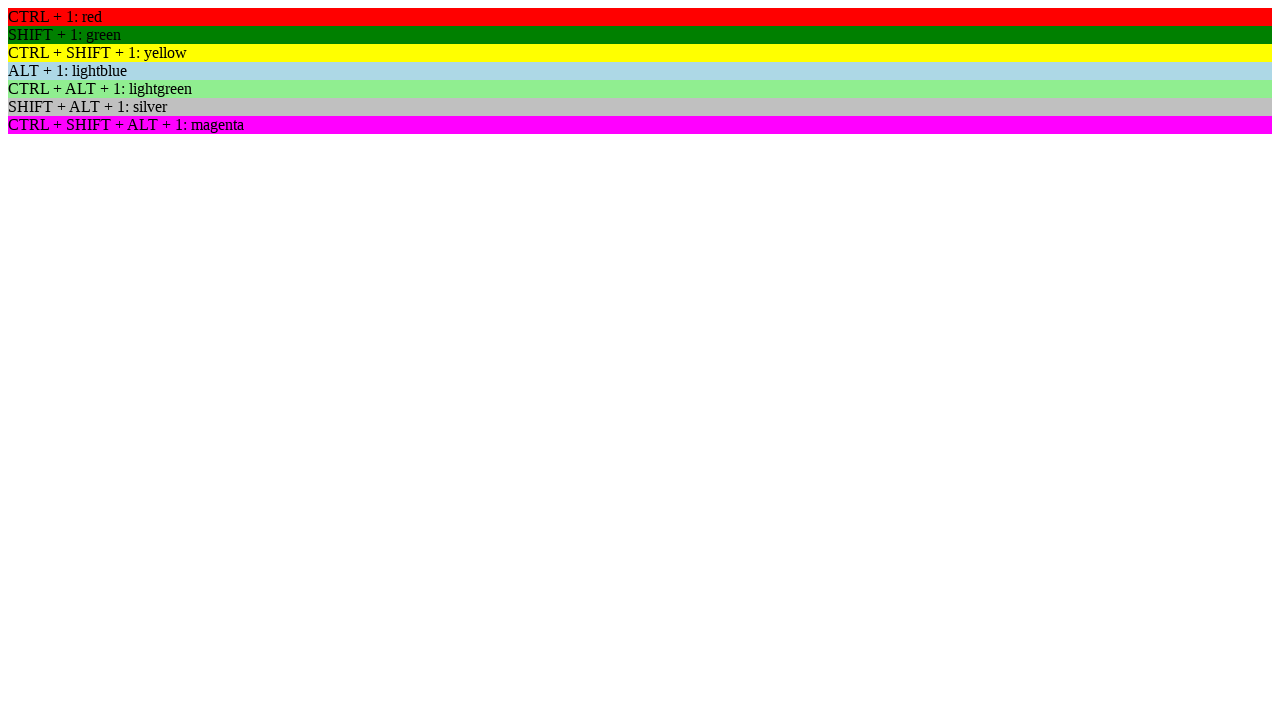

Navigated to keyboard shortcuts test page
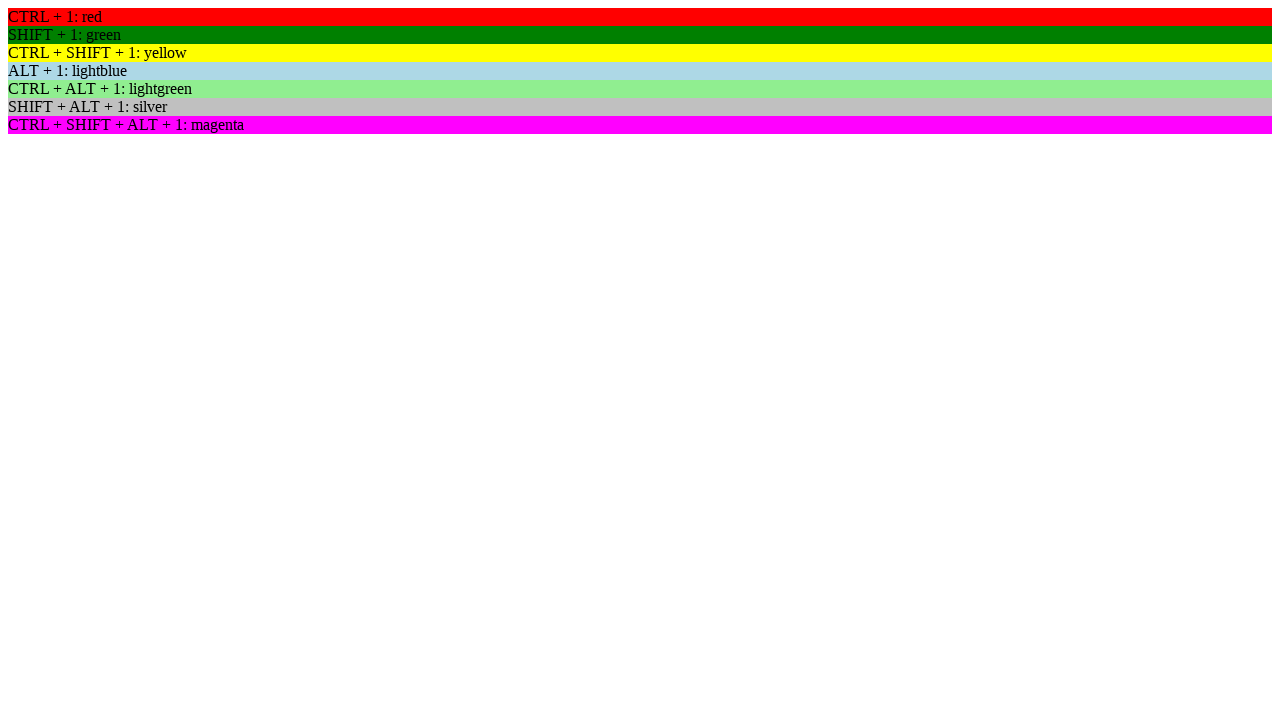

Pressed Ctrl+1 to trigger red background color
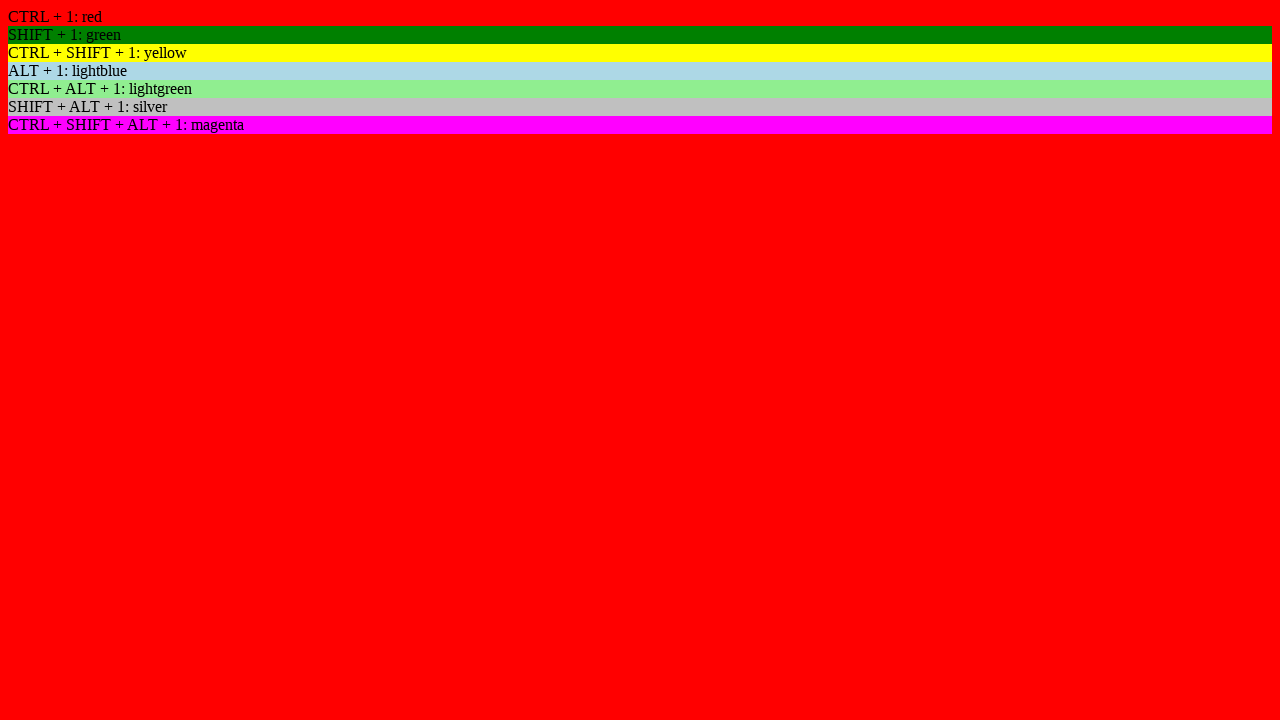

Waited 500ms for red background to render
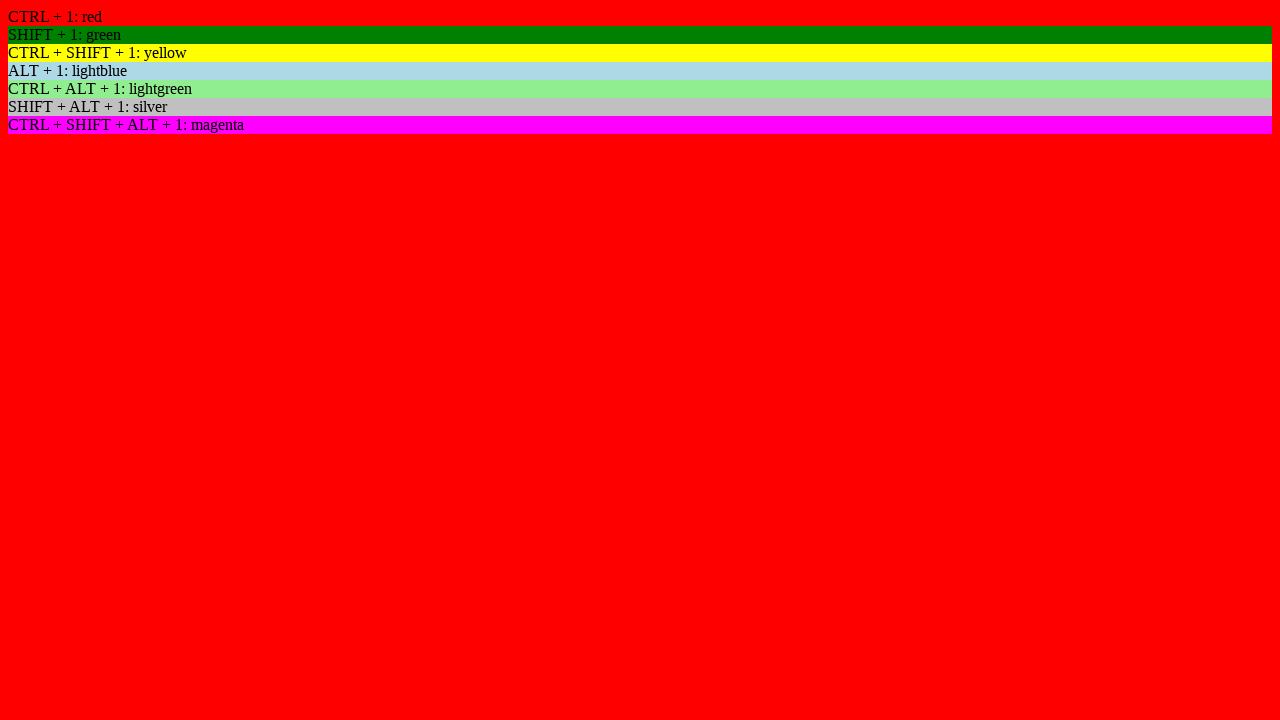

Pressed Shift+1 to trigger green background color
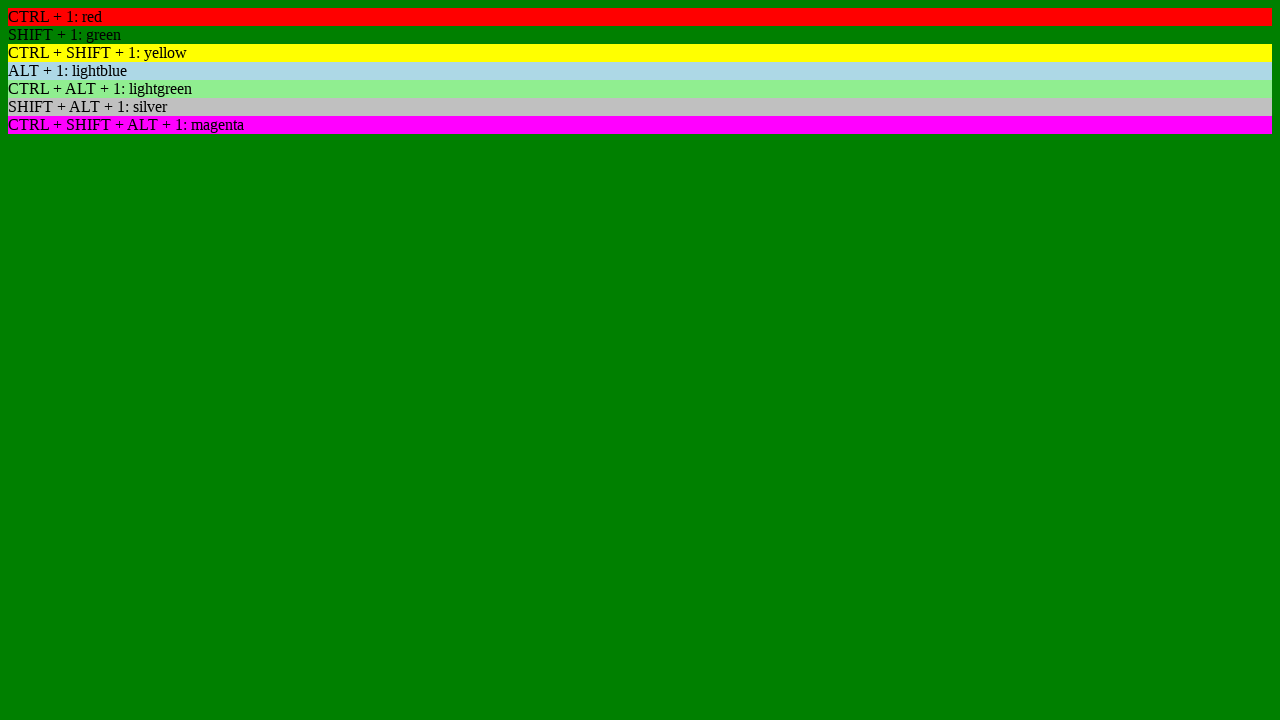

Waited 500ms for green background to render
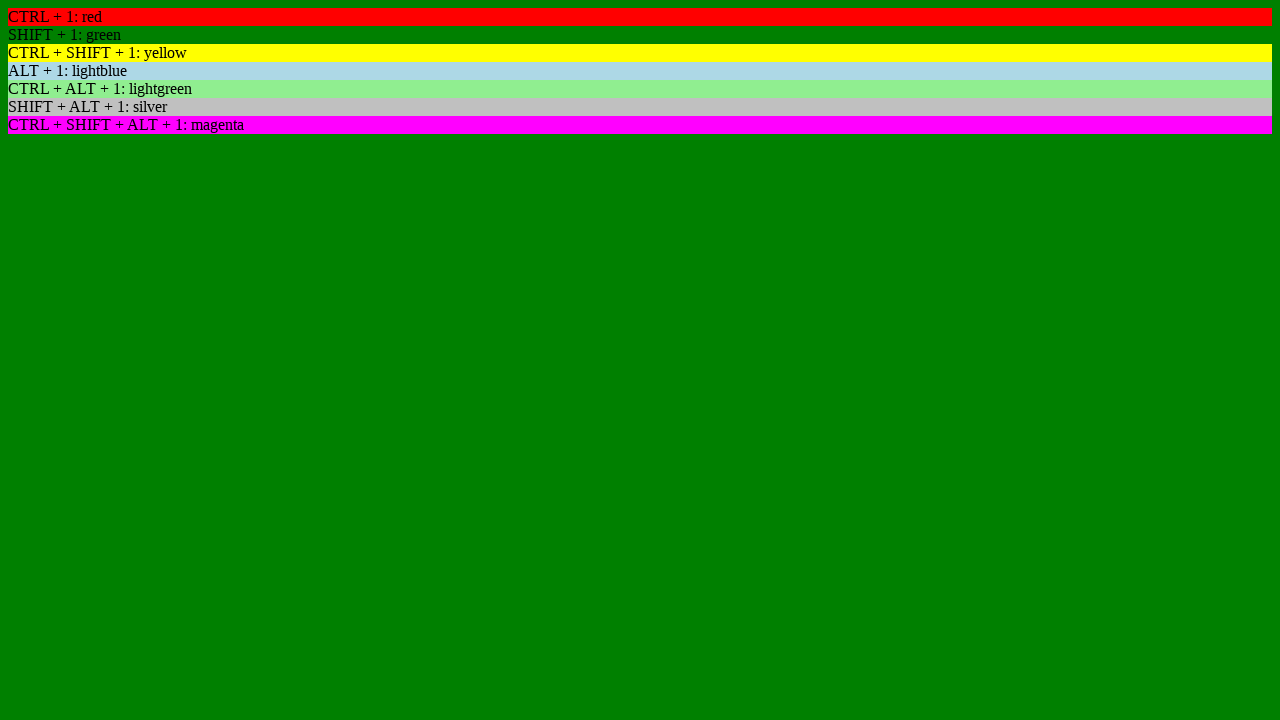

Pressed Ctrl+Shift+1 to trigger yellow background color
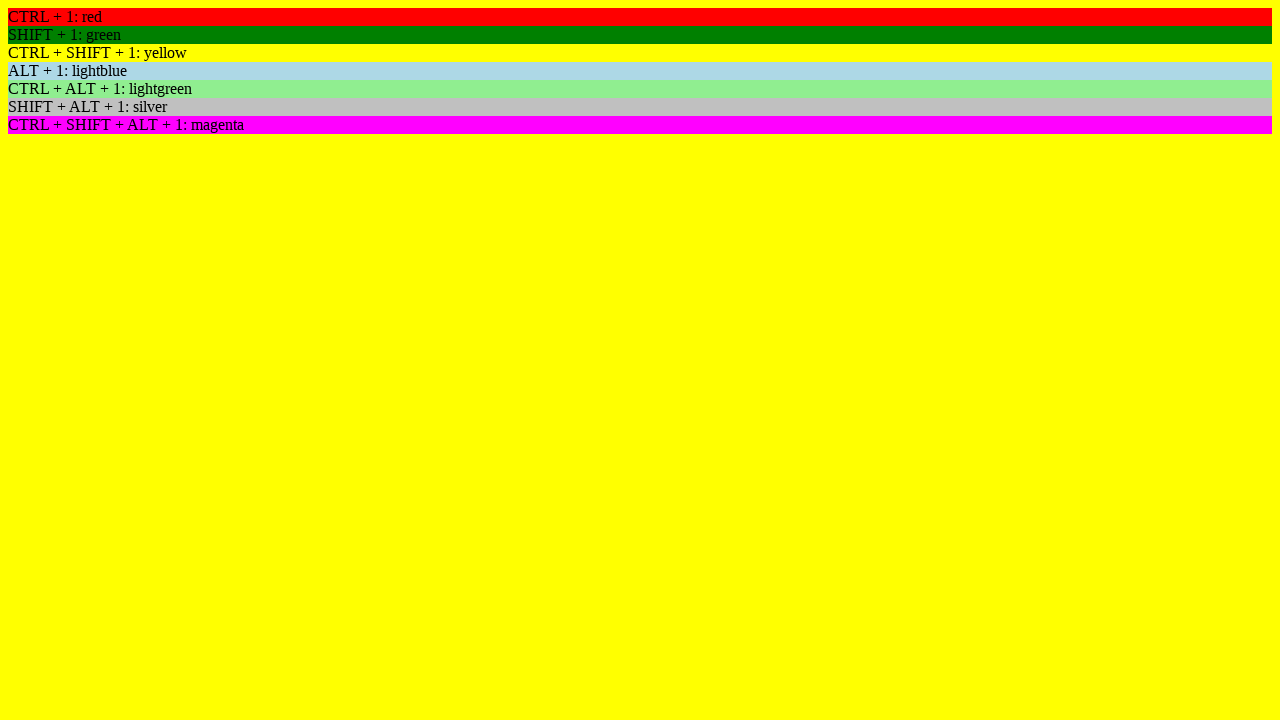

Waited 500ms for yellow background to render
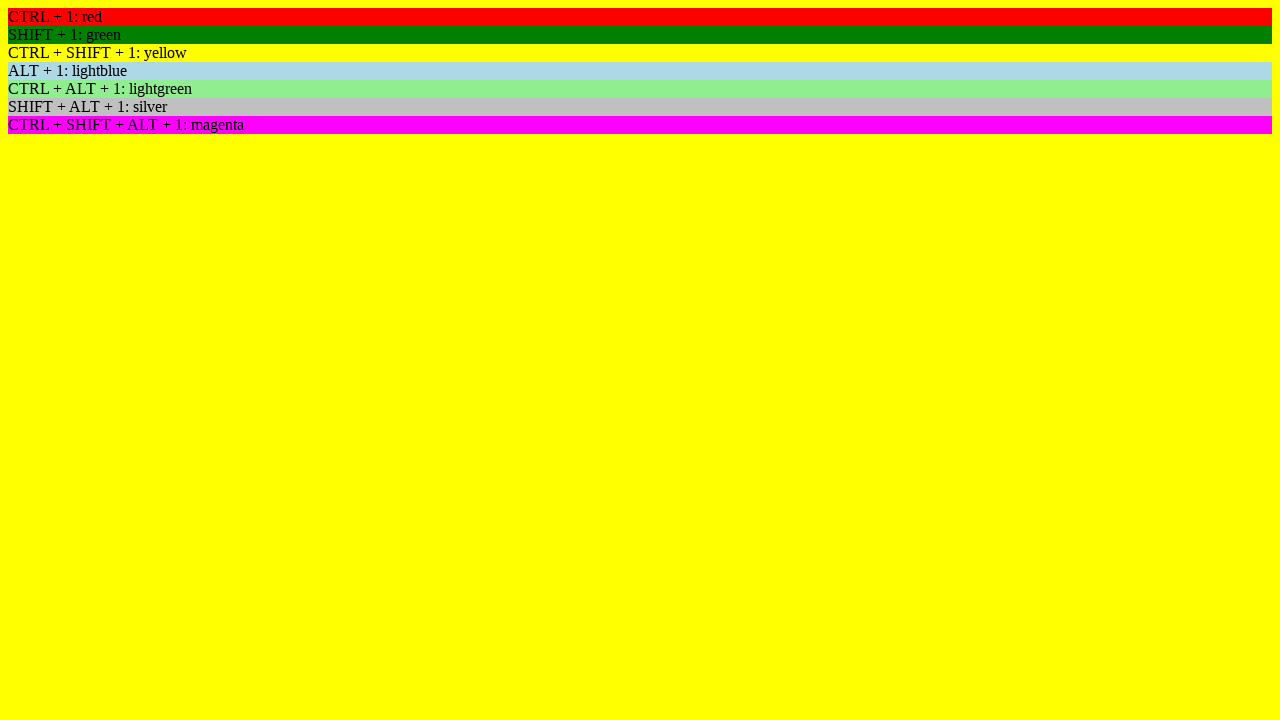

Pressed Alt+1 to trigger light blue background color
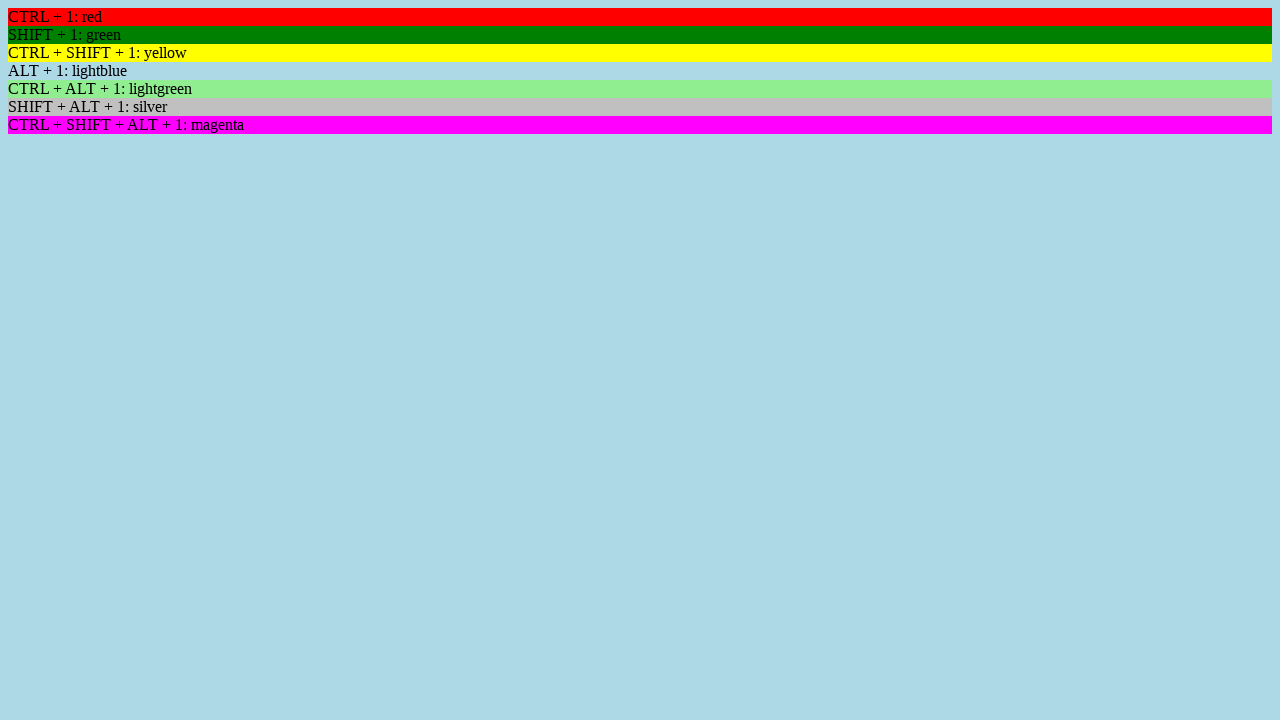

Waited 500ms for light blue background to render
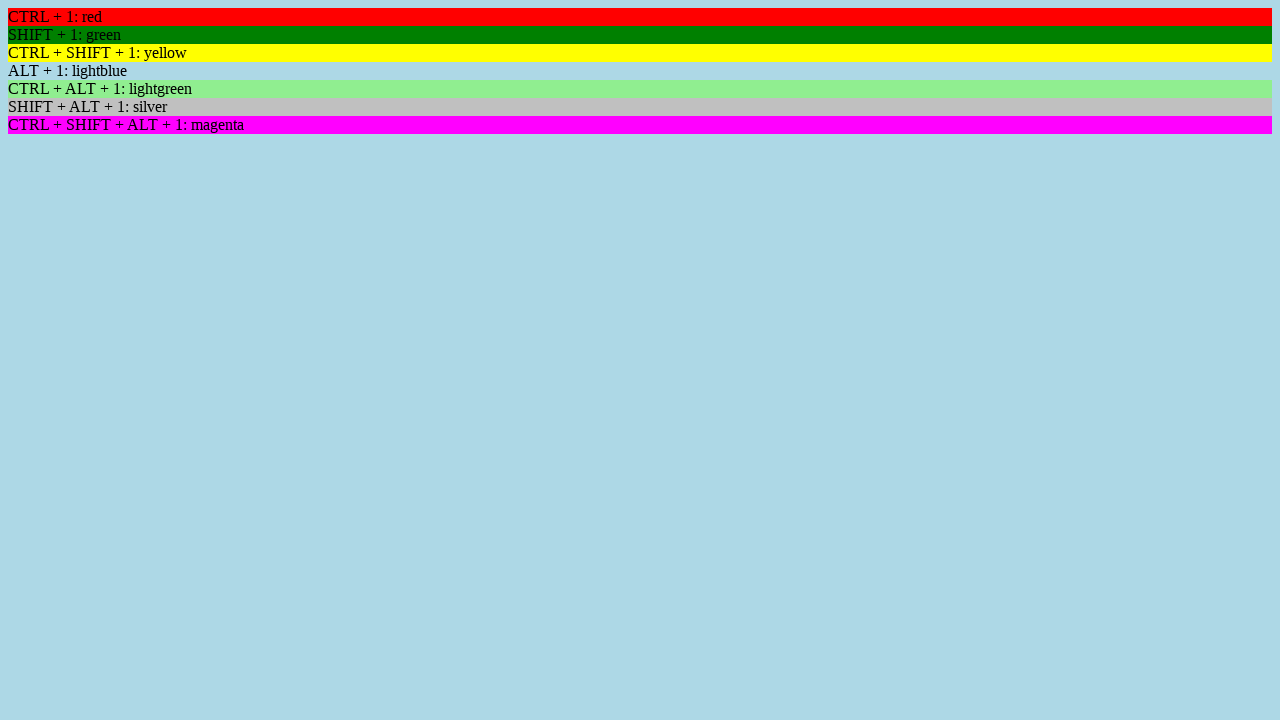

Pressed Ctrl+Alt+1 to trigger light green background color
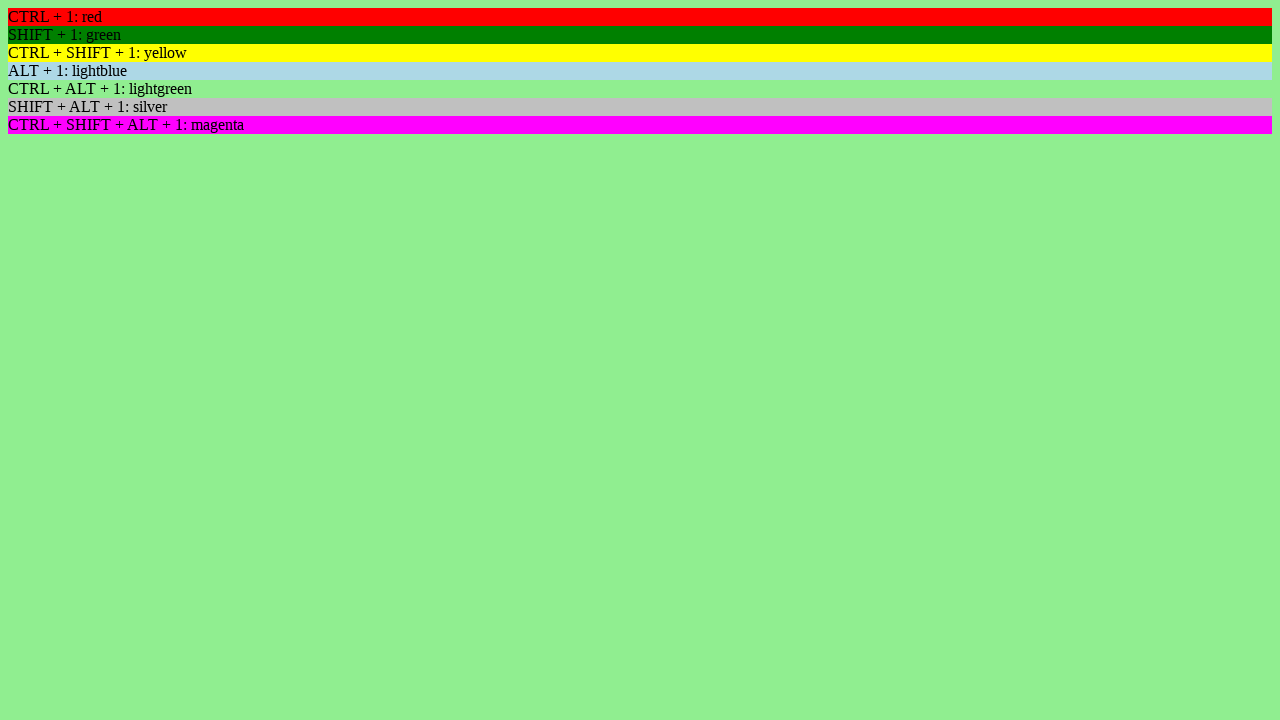

Waited 500ms for light green background to render
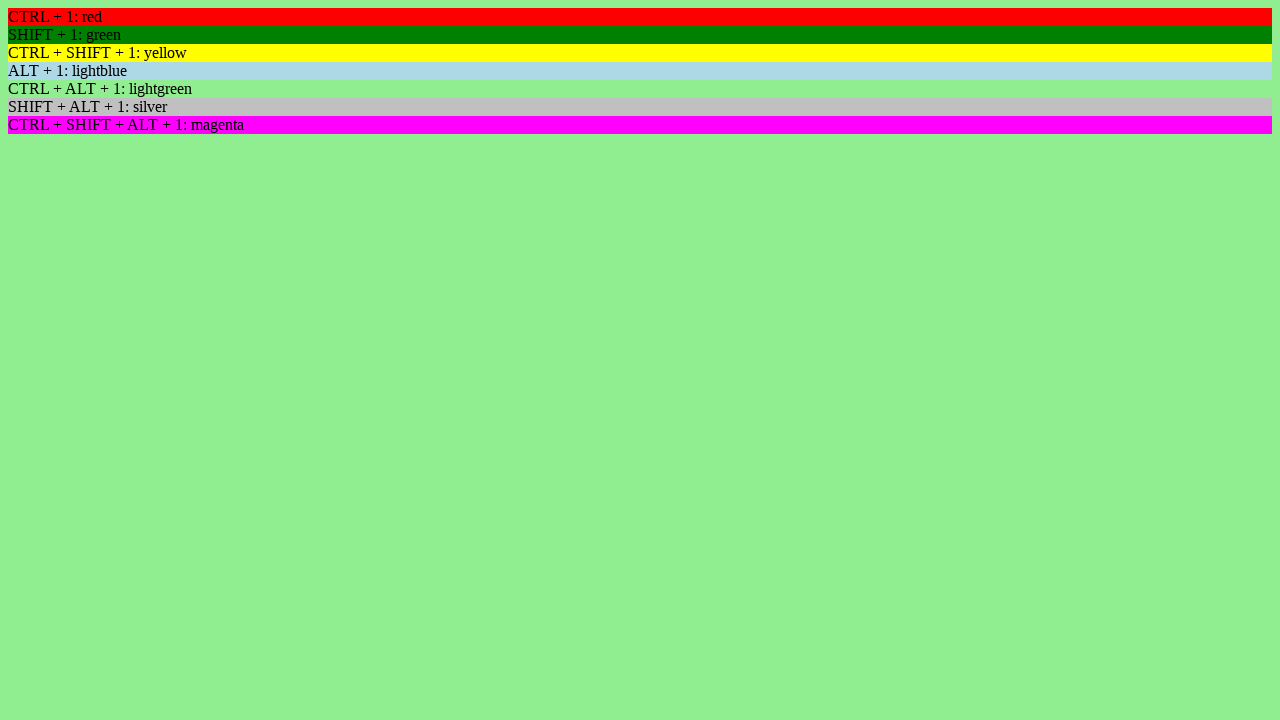

Pressed Shift+Alt+1 to trigger silver background color
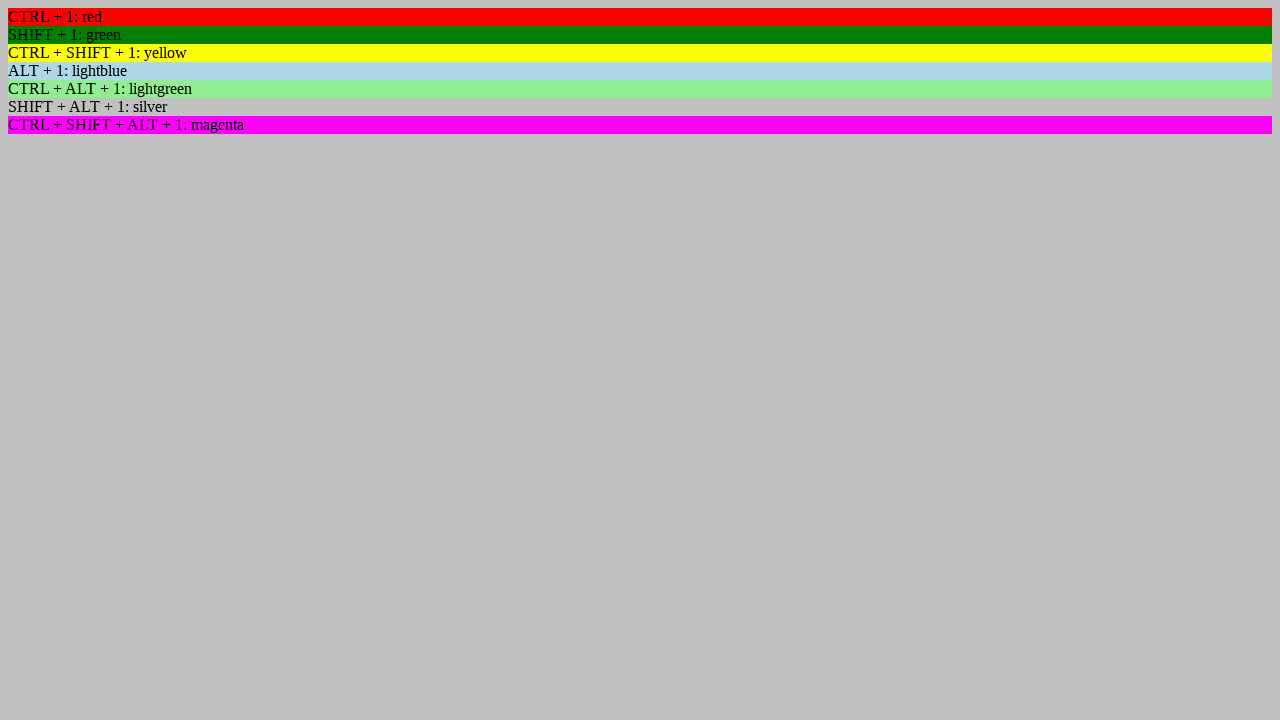

Waited 500ms for silver background to render
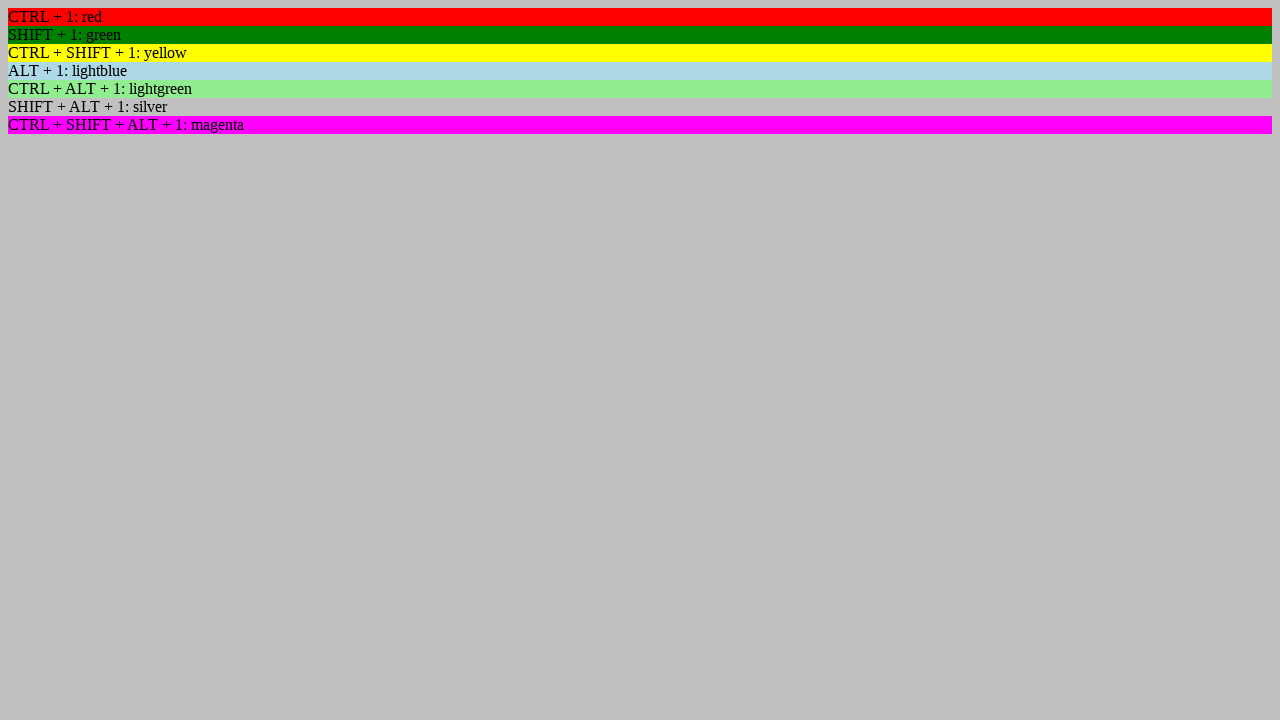

Pressed Ctrl+Shift+Alt+1 to trigger magenta background color
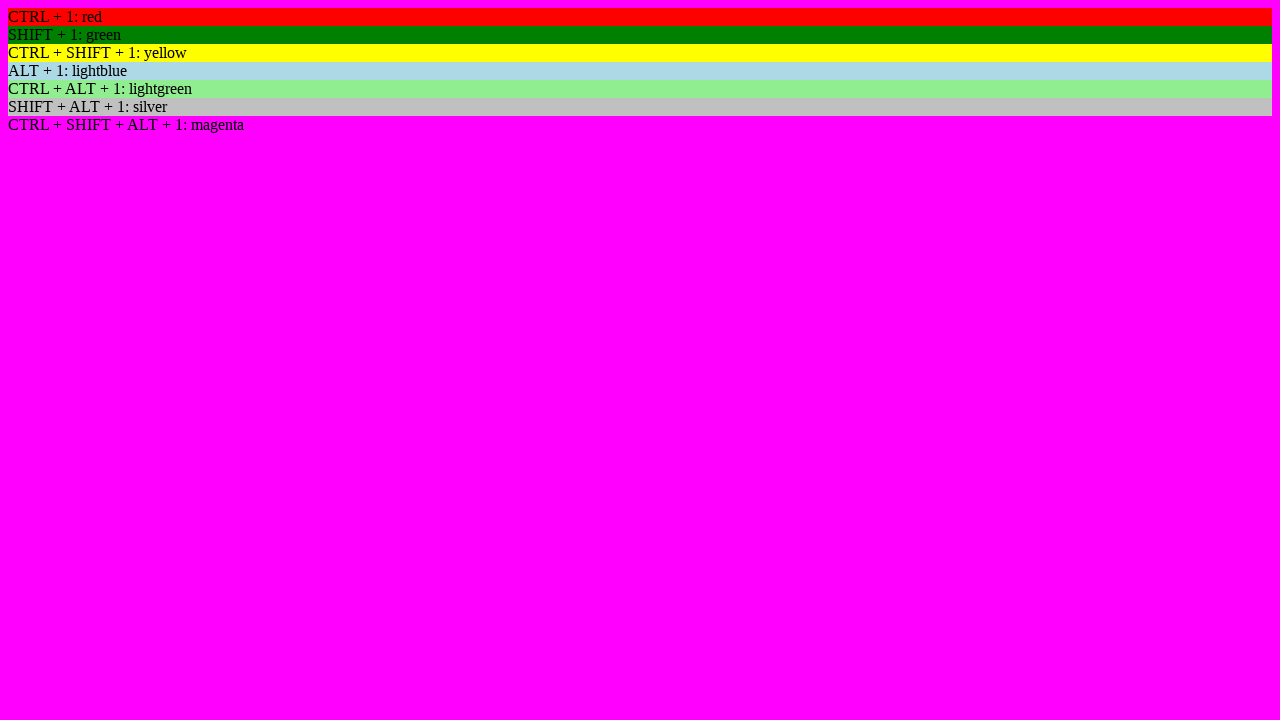

Waited 500ms for magenta background to render
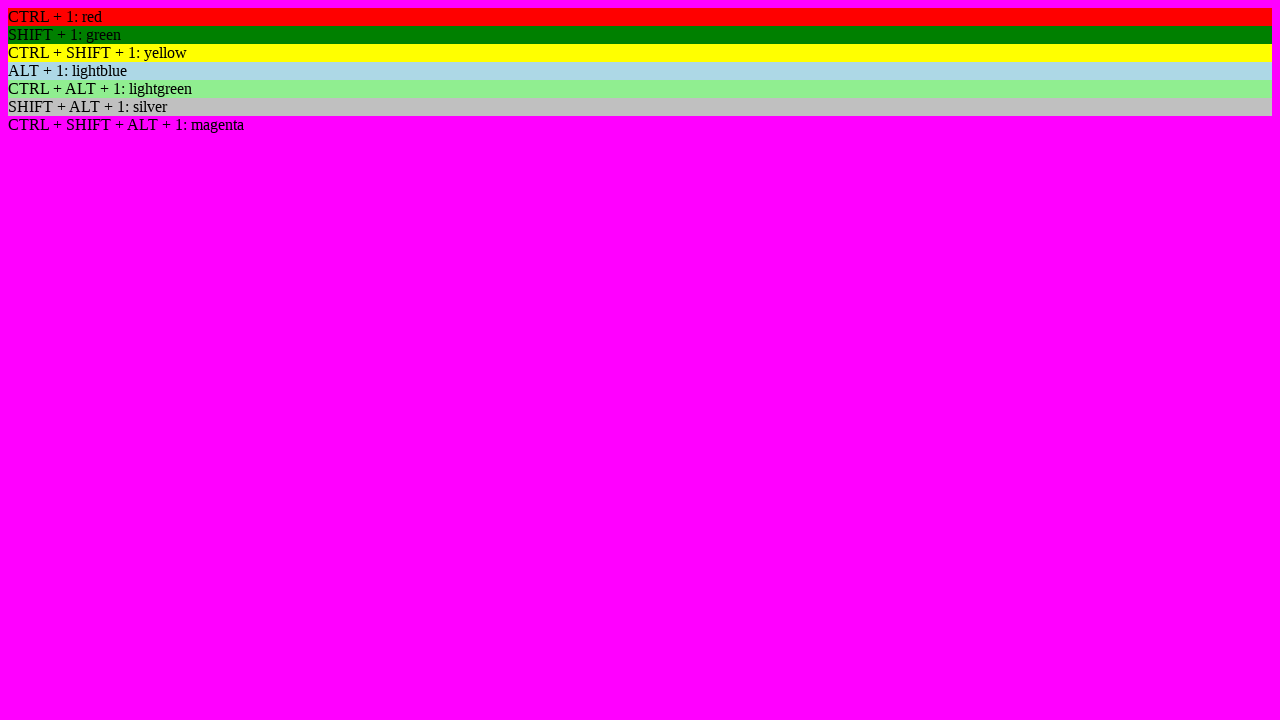

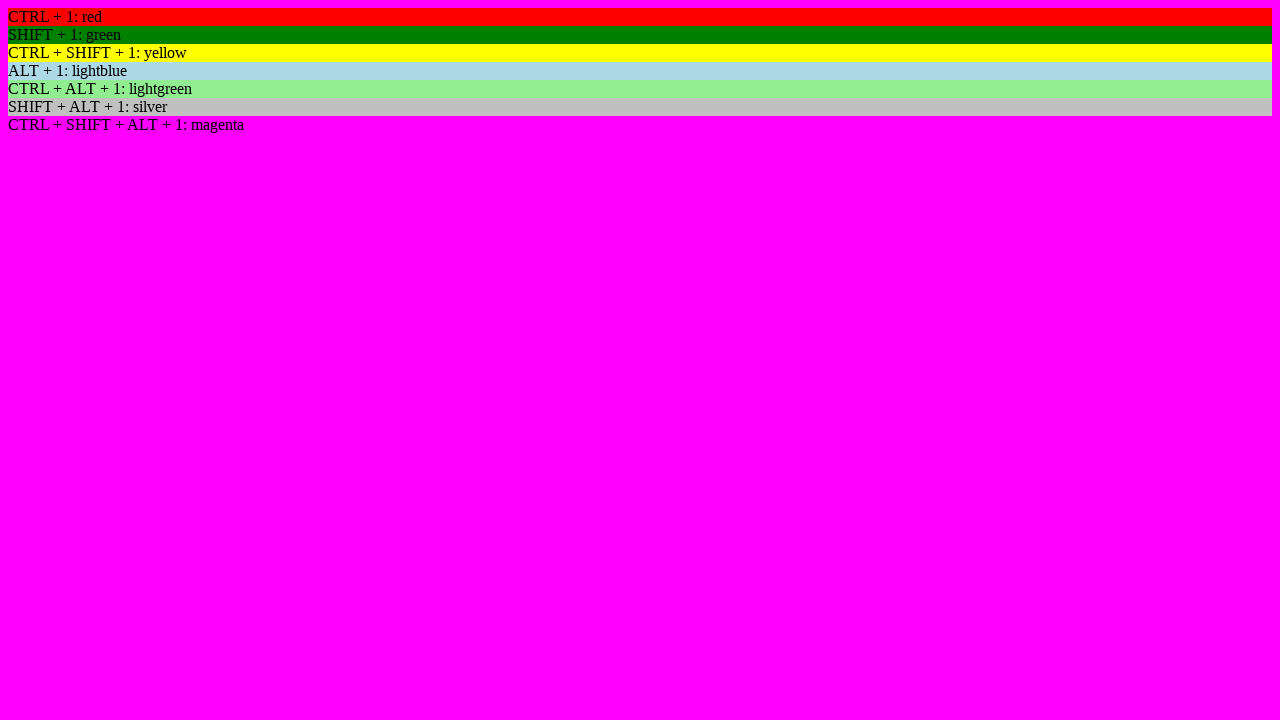